Tests deleting a task using the destroy button from Active filter

Starting URL: https://todomvc4tasj.herokuapp.com/

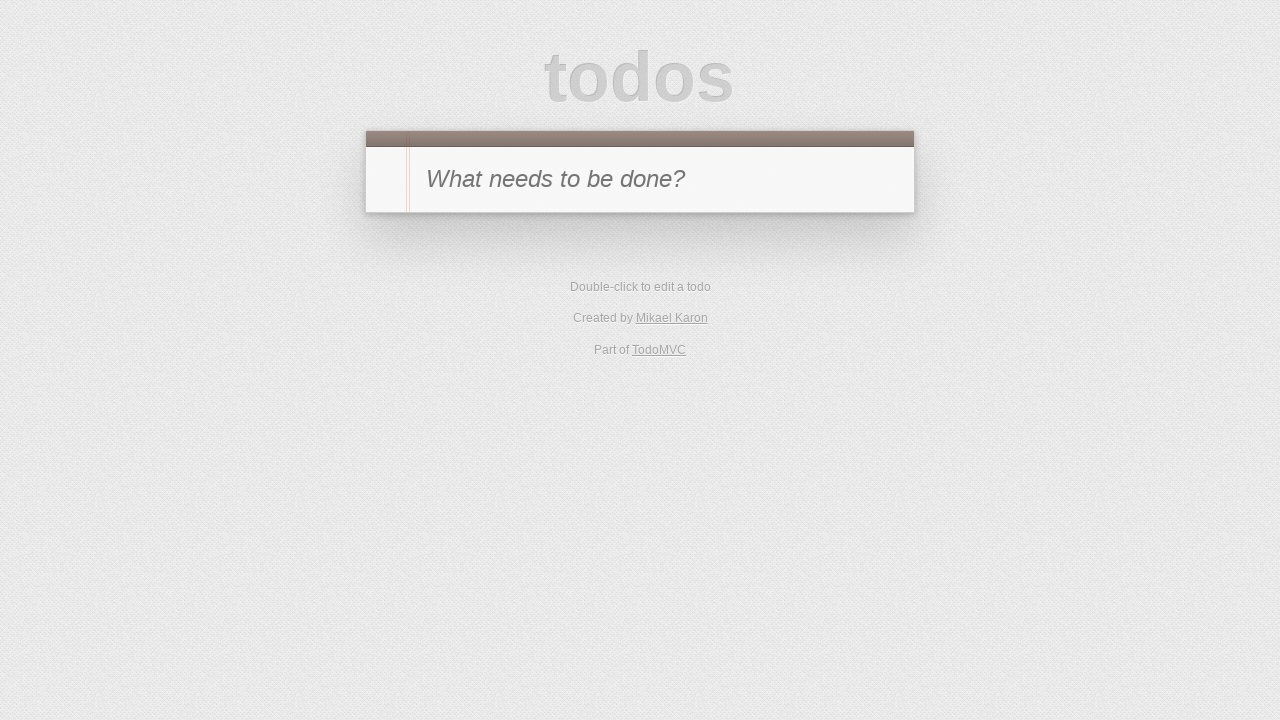

Set localStorage with one active task titled 'a'
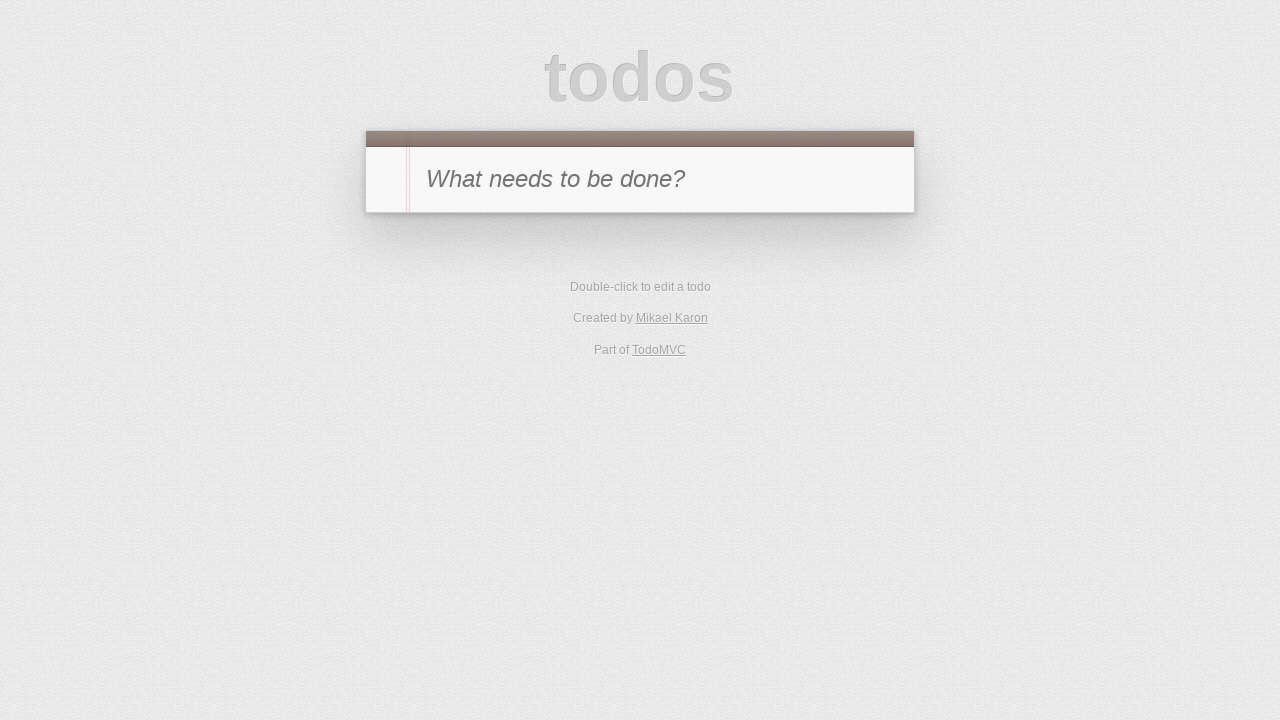

Reloaded page to apply localStorage changes
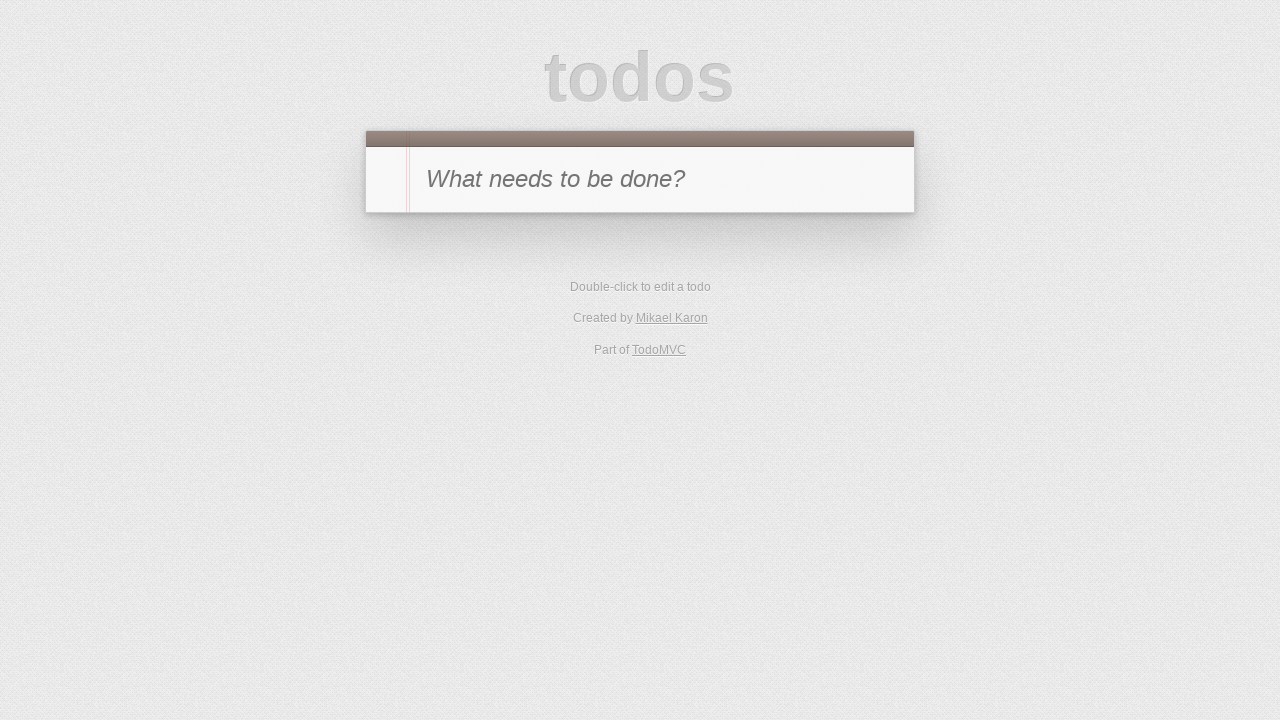

Clicked on Active filter link at (614, 291) on [href='#/active']
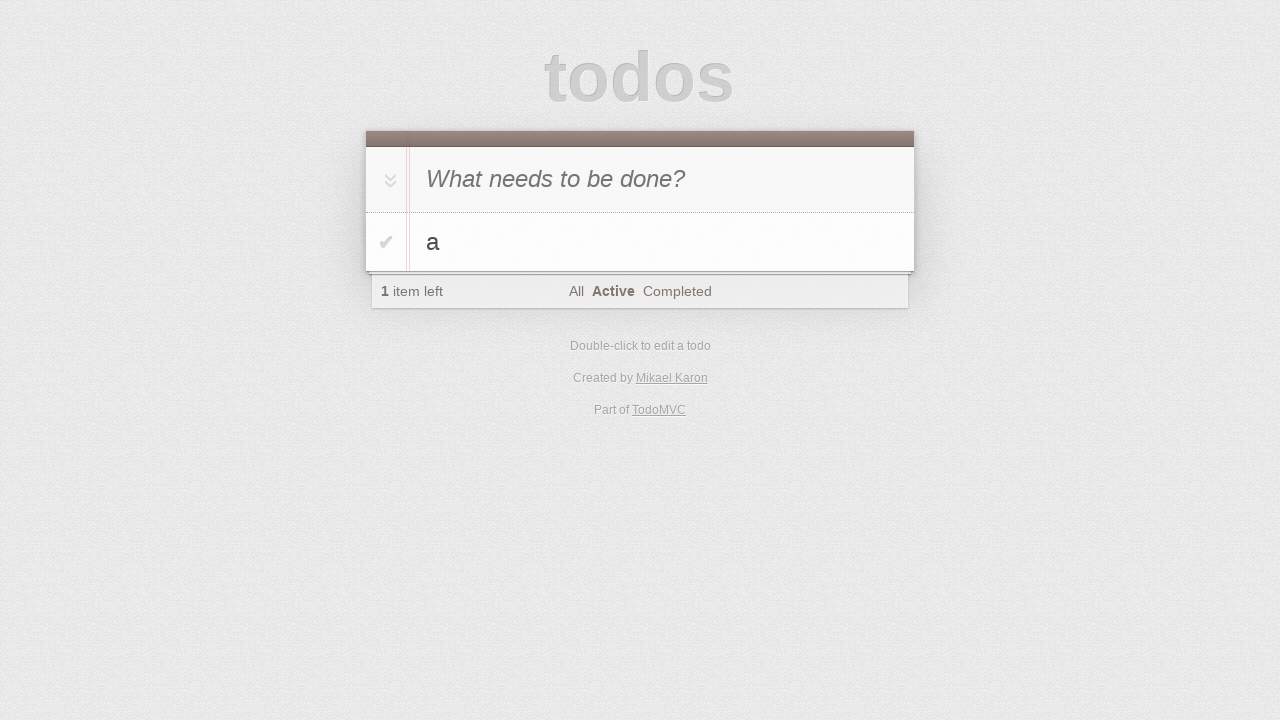

Hovered over task 'a' to reveal delete button at (640, 242) on #todo-list li:has-text('a')
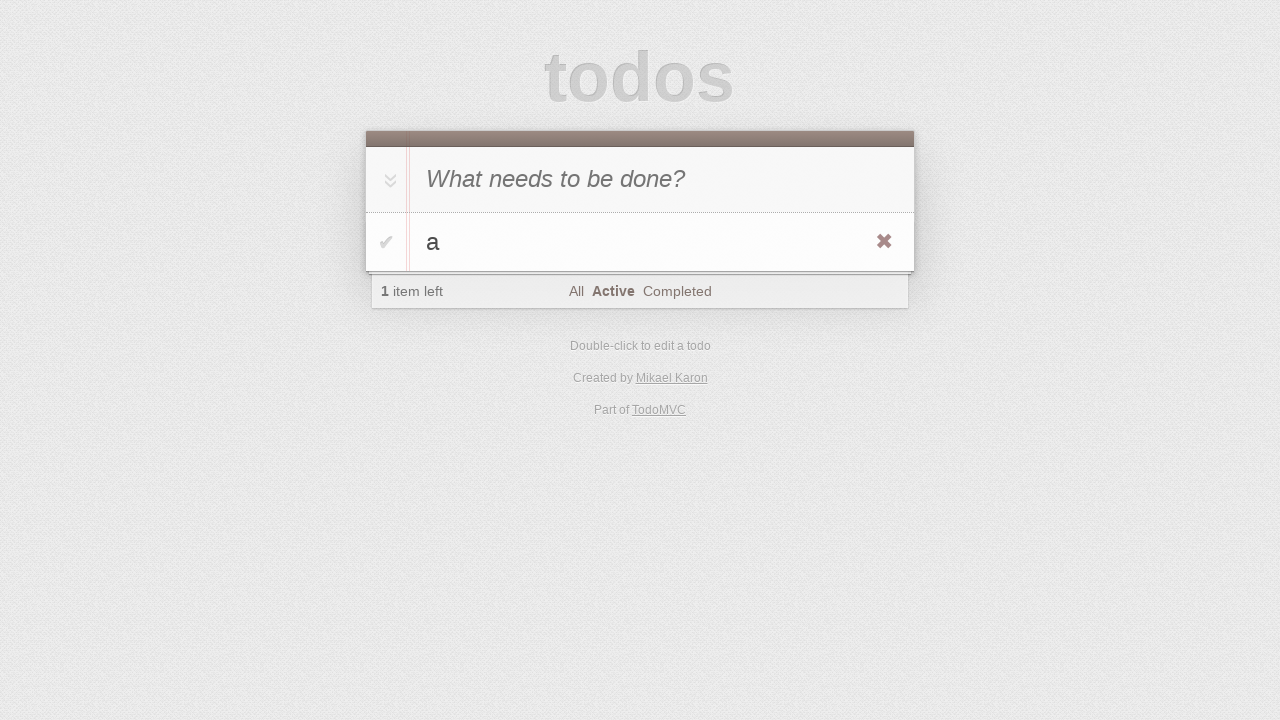

Clicked destroy button to delete task 'a' at (884, 242) on #todo-list li:has-text('a') .destroy
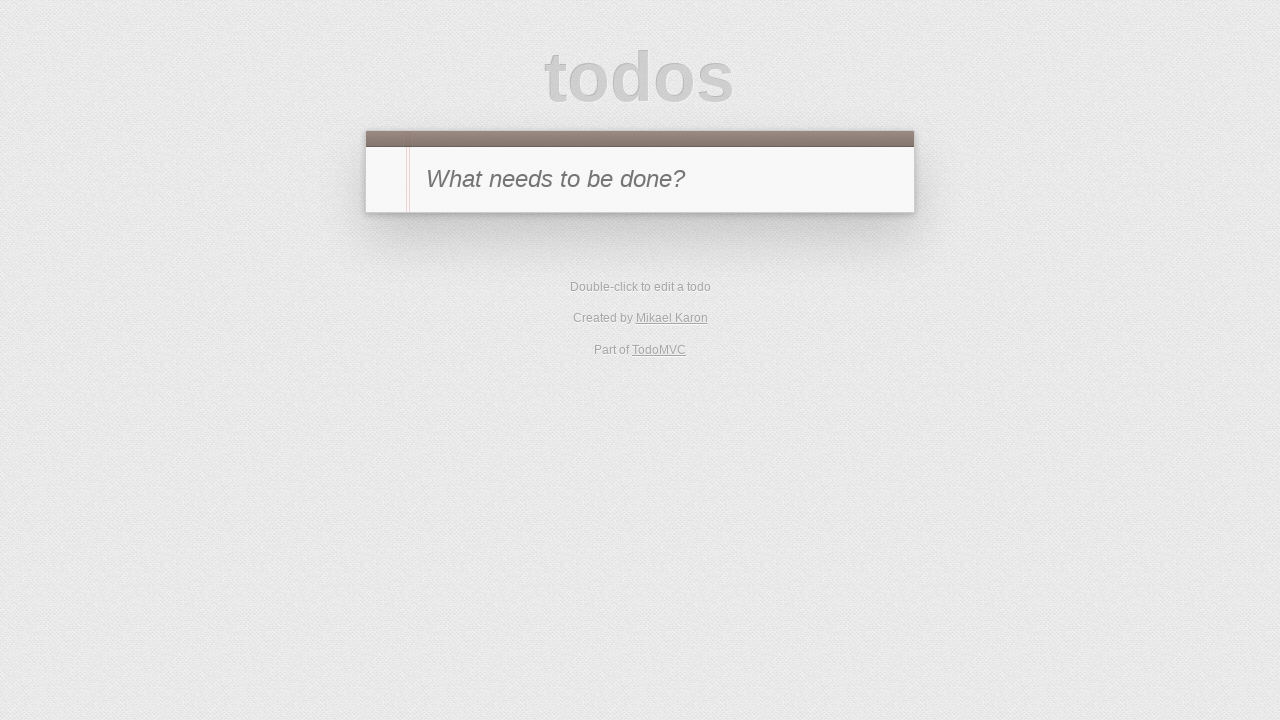

Verified that task list is now empty
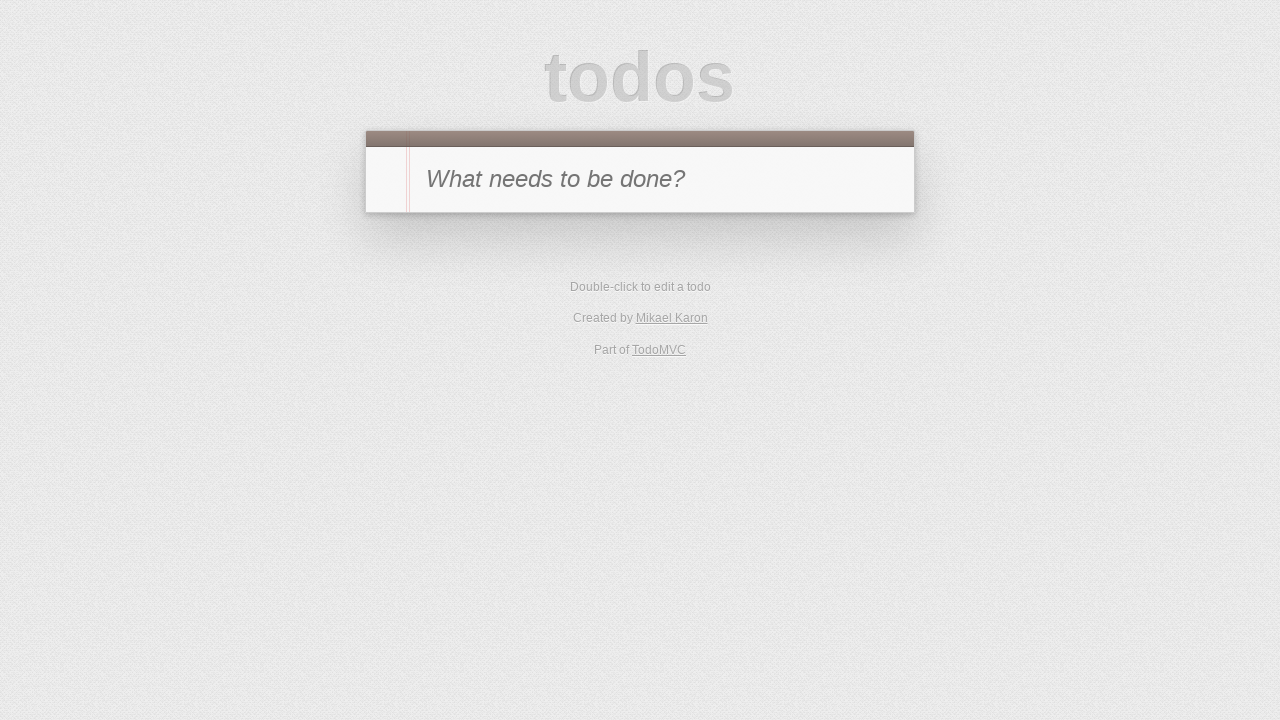

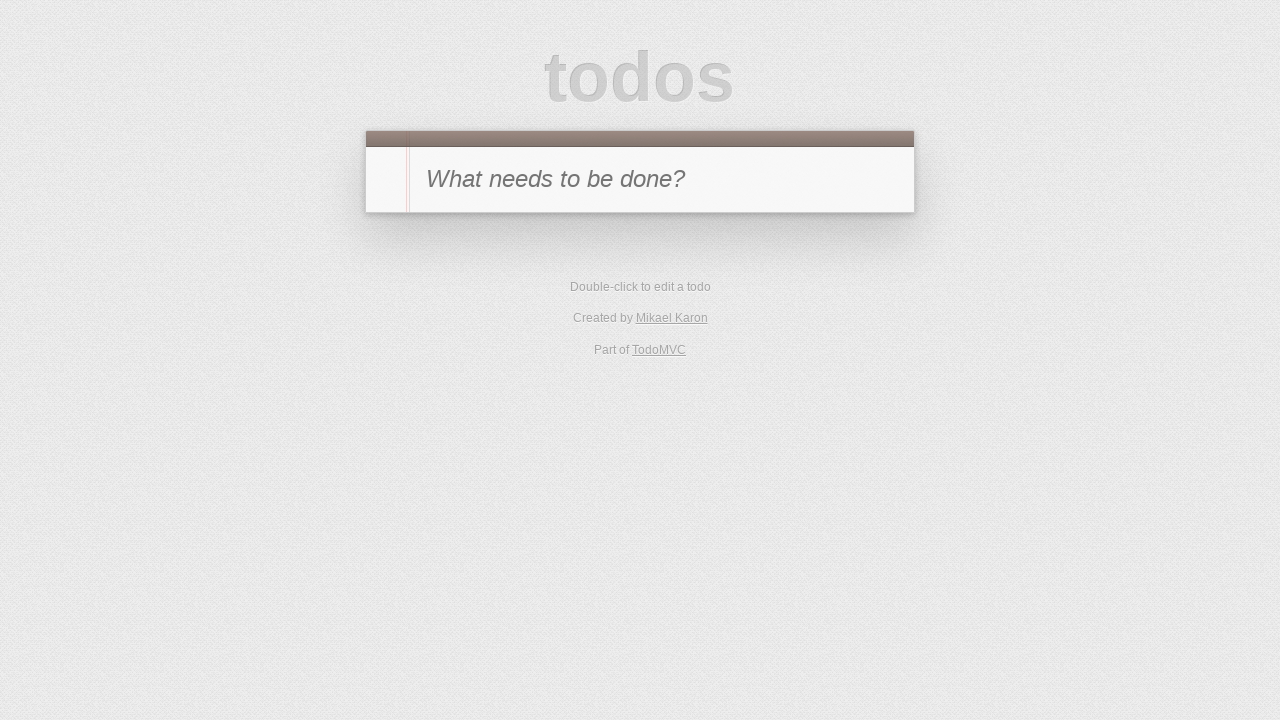